Tests alert handling functionality by triggering an alert and accepting it

Starting URL: https://demoqa.com/alerts

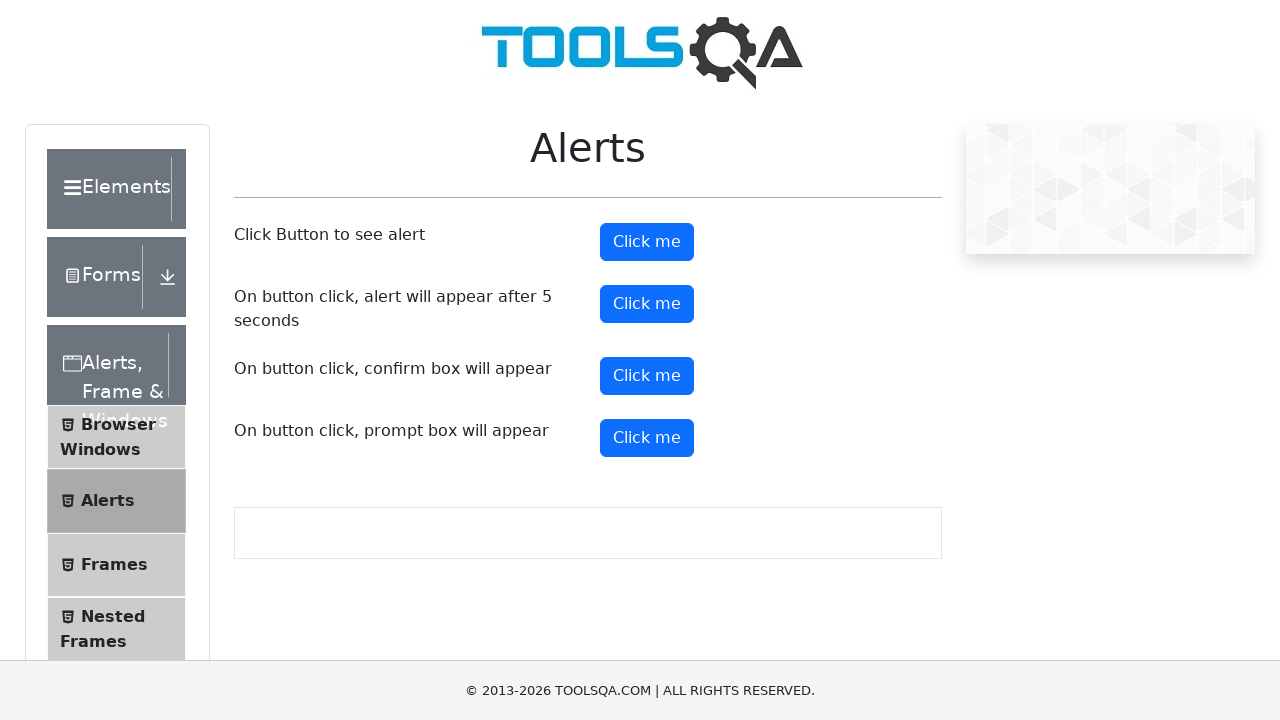

Clicked alert button to trigger alert dialog at (647, 242) on button#alertButton
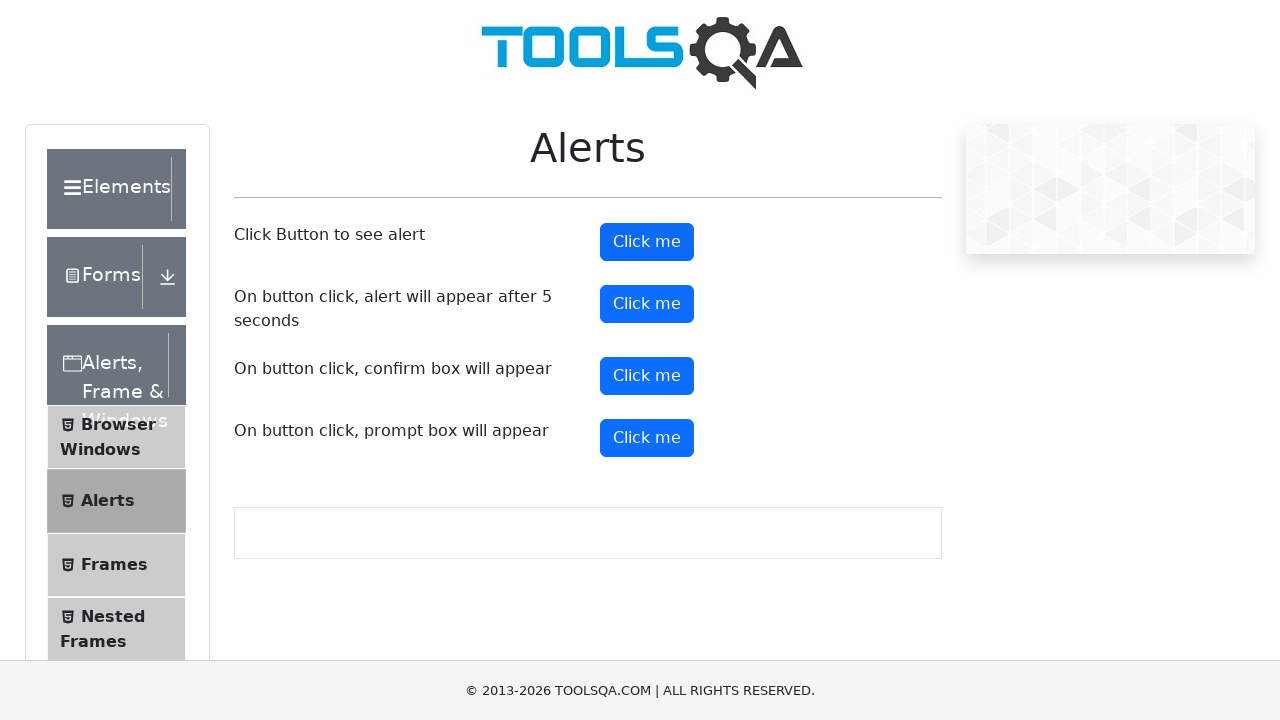

Set up dialog handler to accept alerts
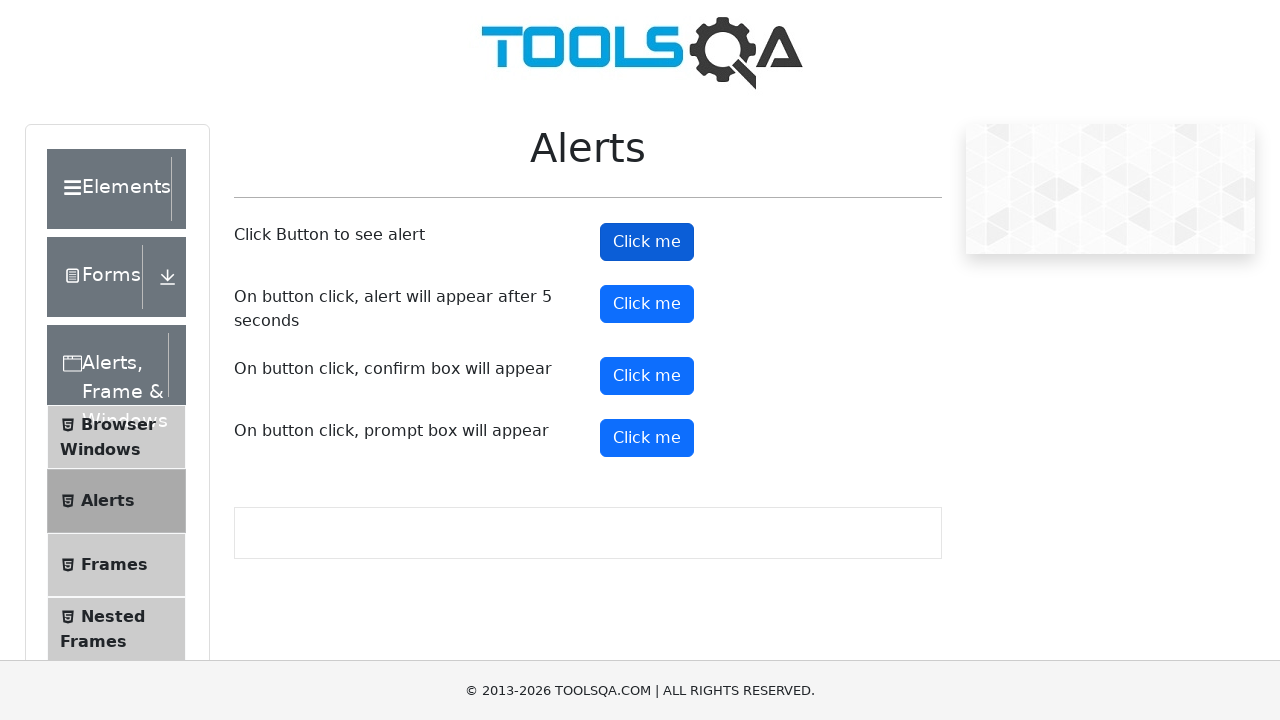

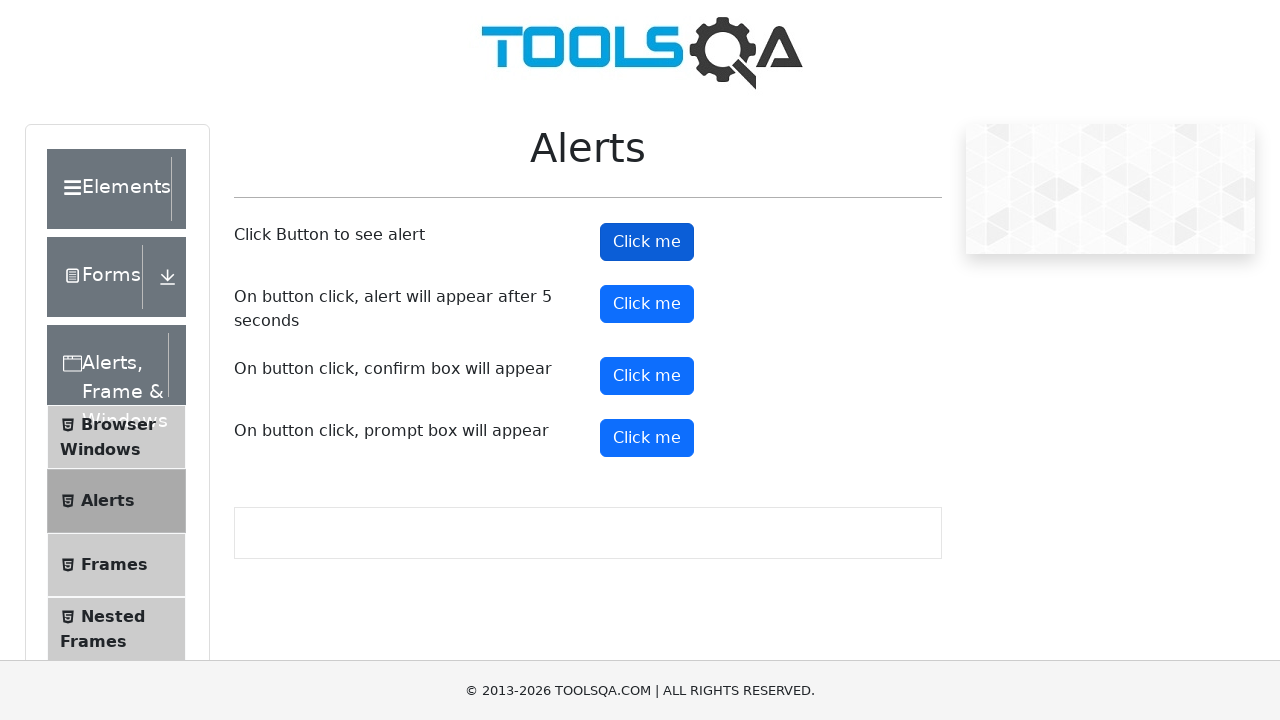